Tests filtering to display only active (incomplete) items

Starting URL: https://demo.playwright.dev/todomvc

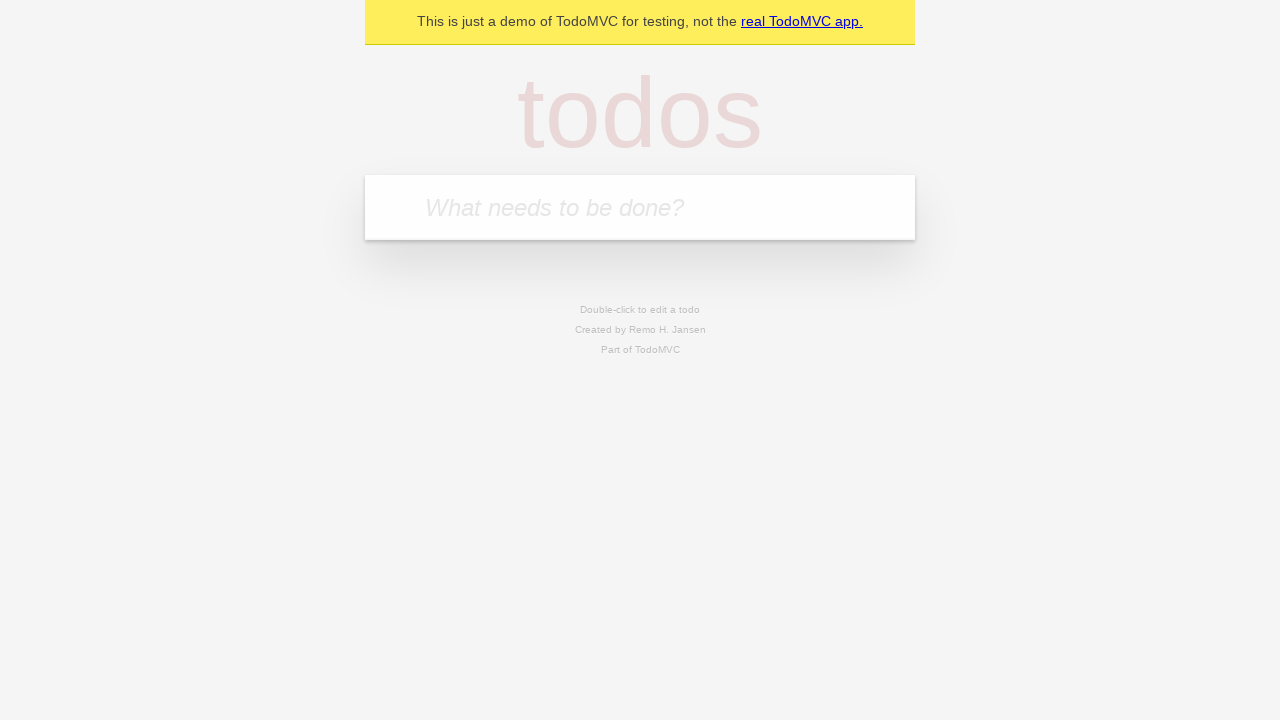

Filled todo input with 'buy some cheese' on internal:attr=[placeholder="What needs to be done?"i]
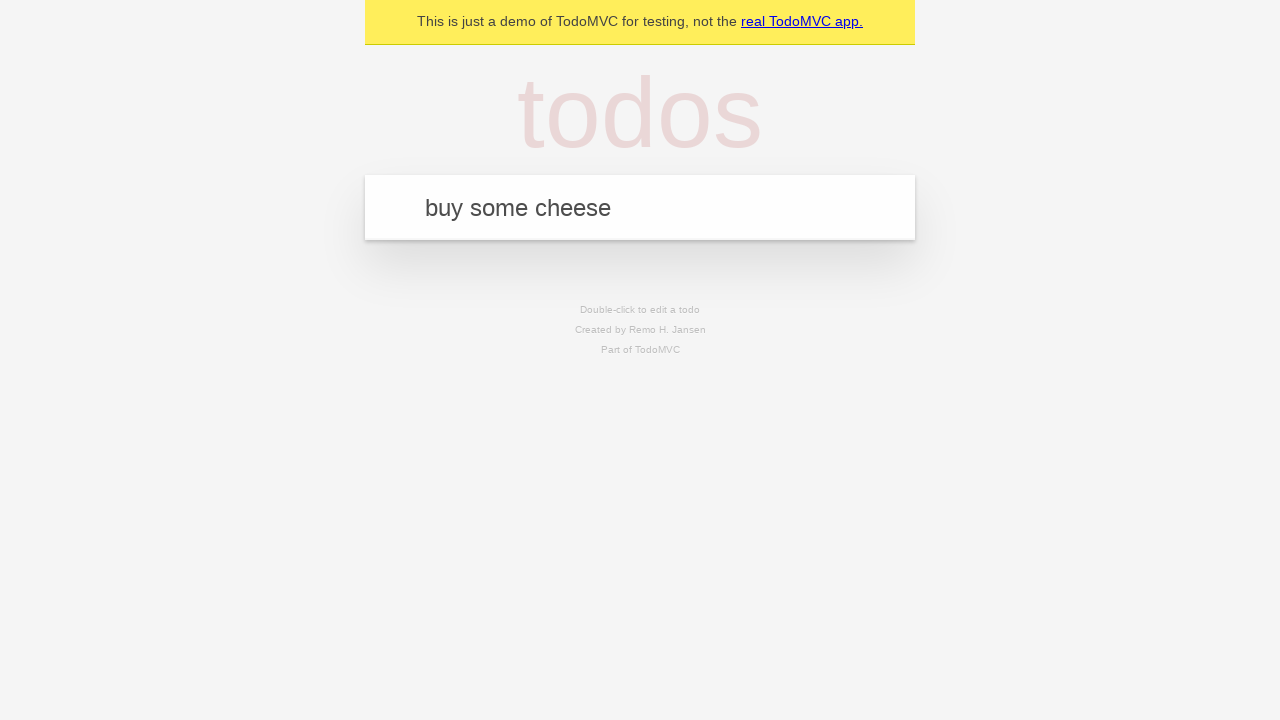

Pressed Enter to add first todo on internal:attr=[placeholder="What needs to be done?"i]
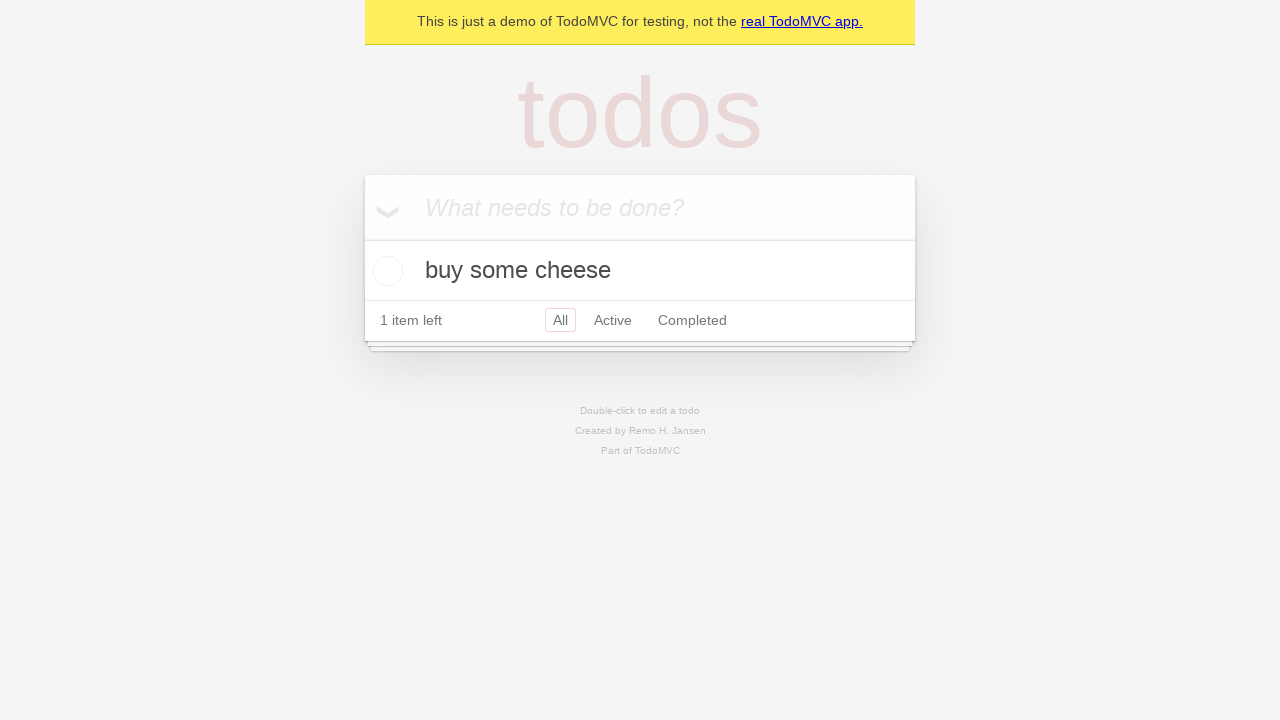

Filled todo input with 'feed the cat' on internal:attr=[placeholder="What needs to be done?"i]
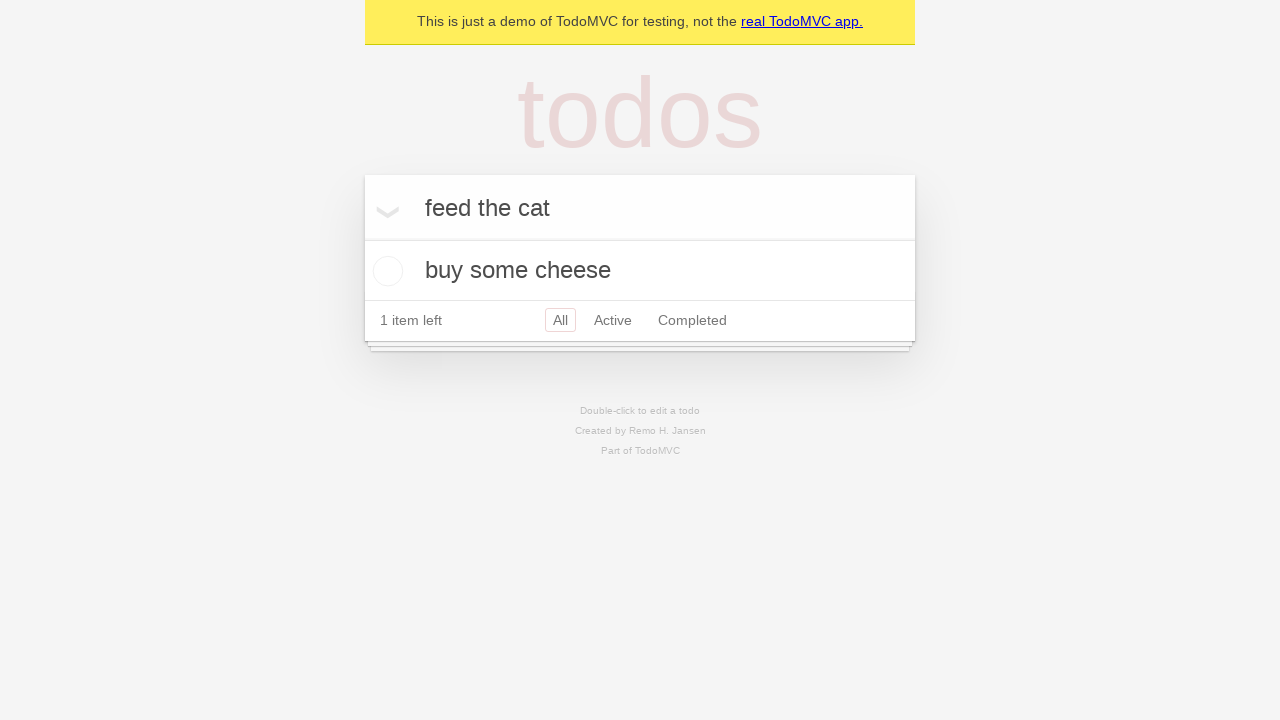

Pressed Enter to add second todo on internal:attr=[placeholder="What needs to be done?"i]
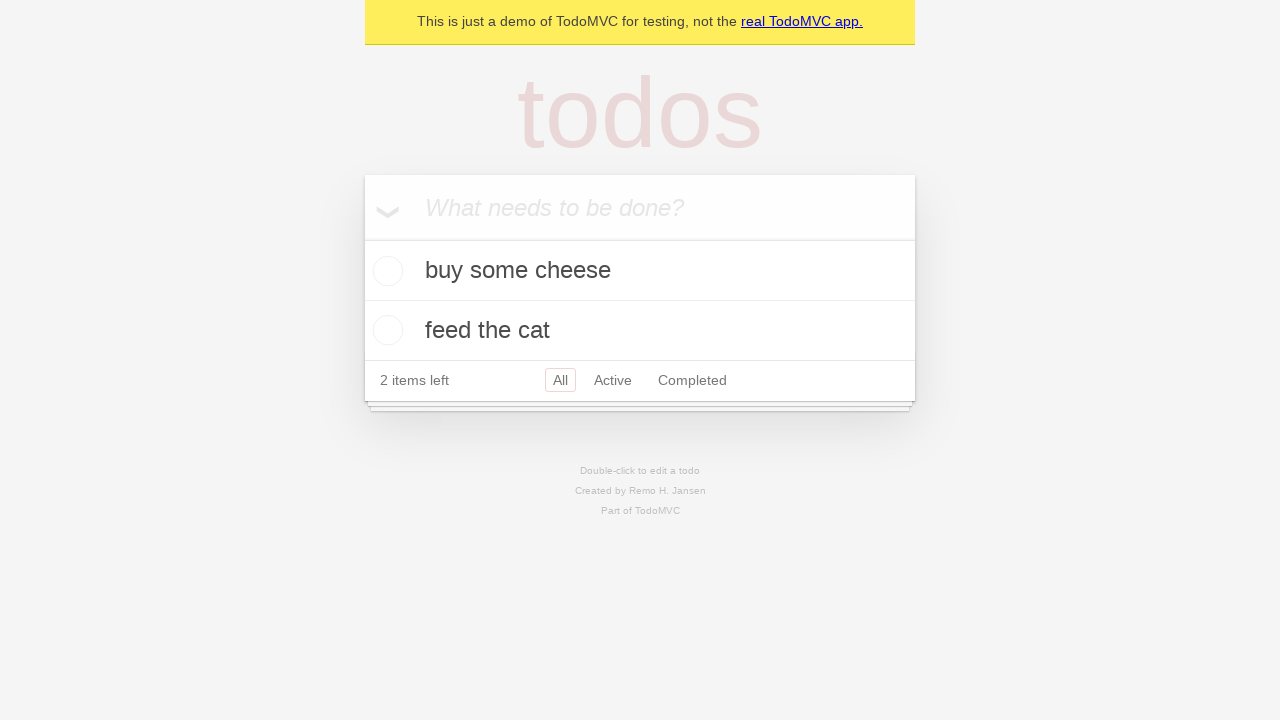

Filled todo input with 'book a doctors appointment' on internal:attr=[placeholder="What needs to be done?"i]
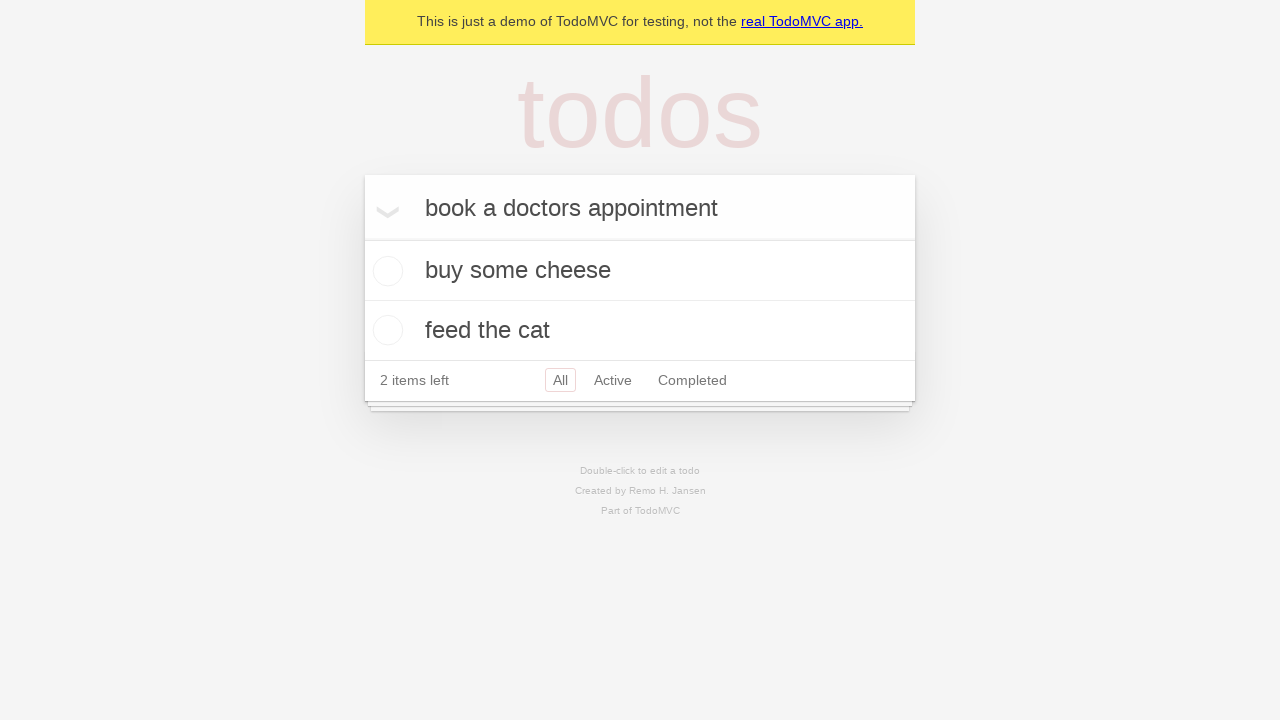

Pressed Enter to add third todo on internal:attr=[placeholder="What needs to be done?"i]
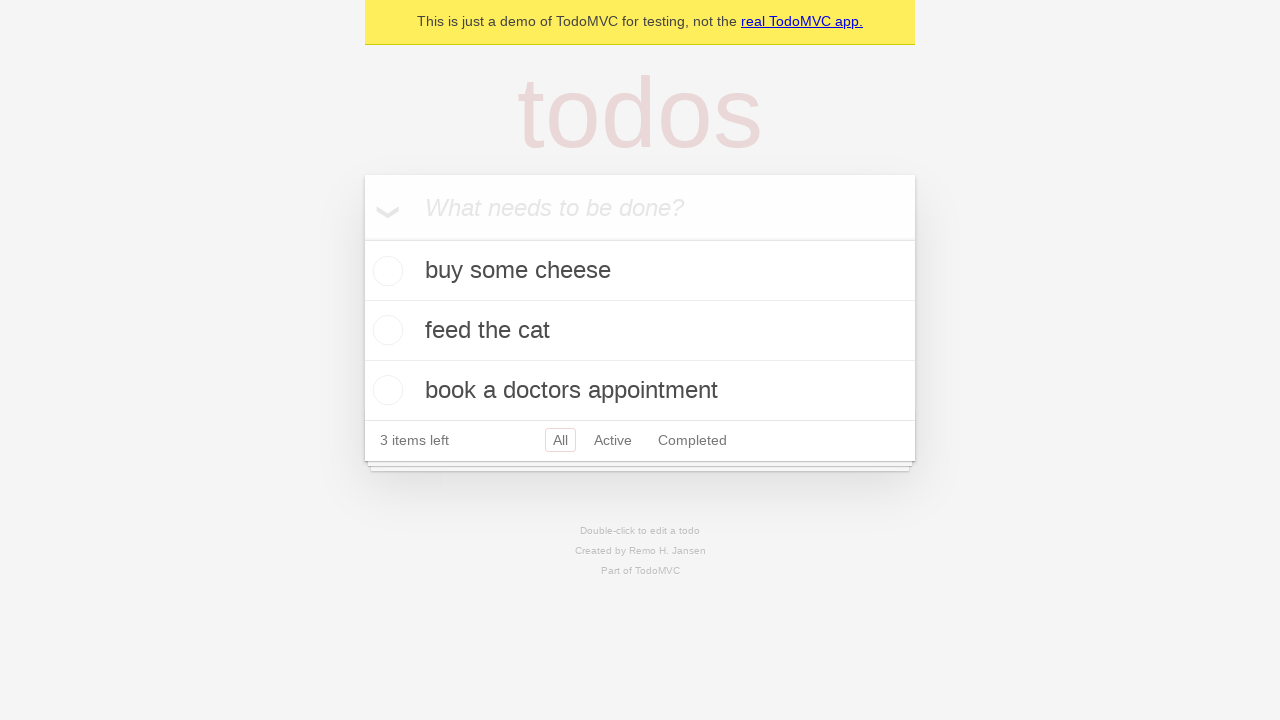

Checked the second todo item 'feed the cat' at (385, 330) on internal:testid=[data-testid="todo-item"s] >> nth=1 >> internal:role=checkbox
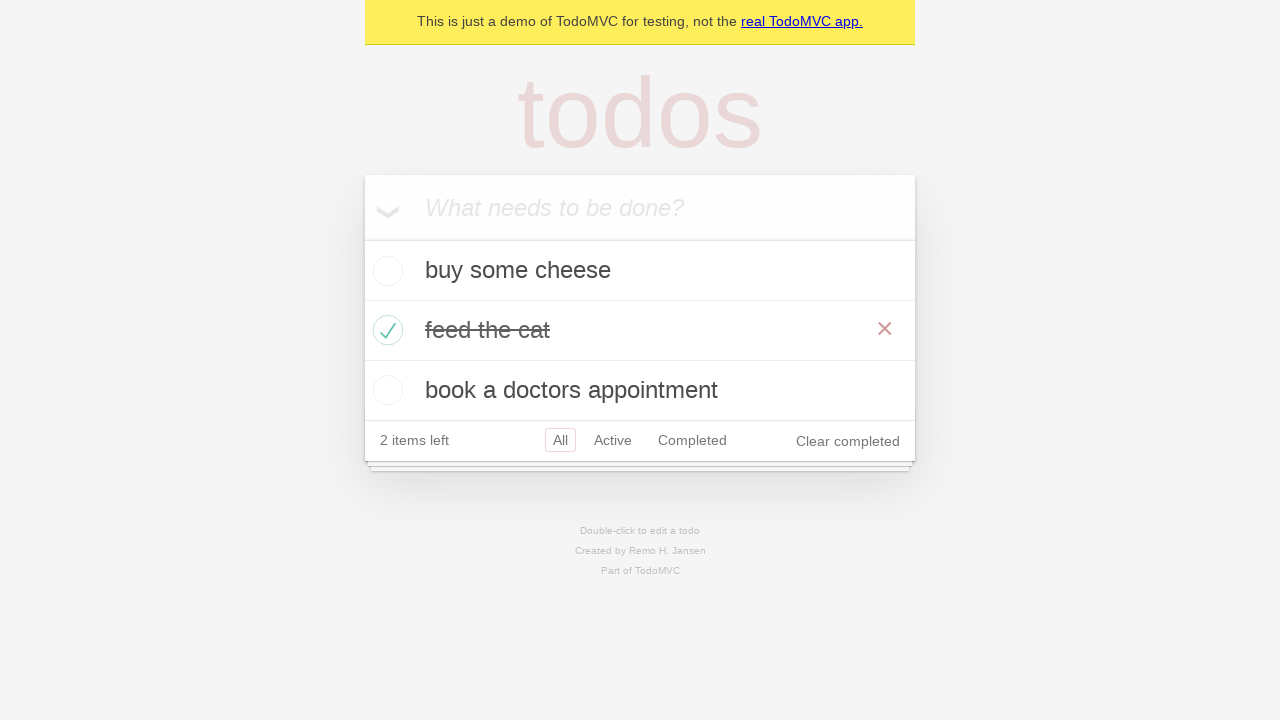

Clicked Active filter to display only incomplete items at (613, 440) on internal:role=link[name="Active"i]
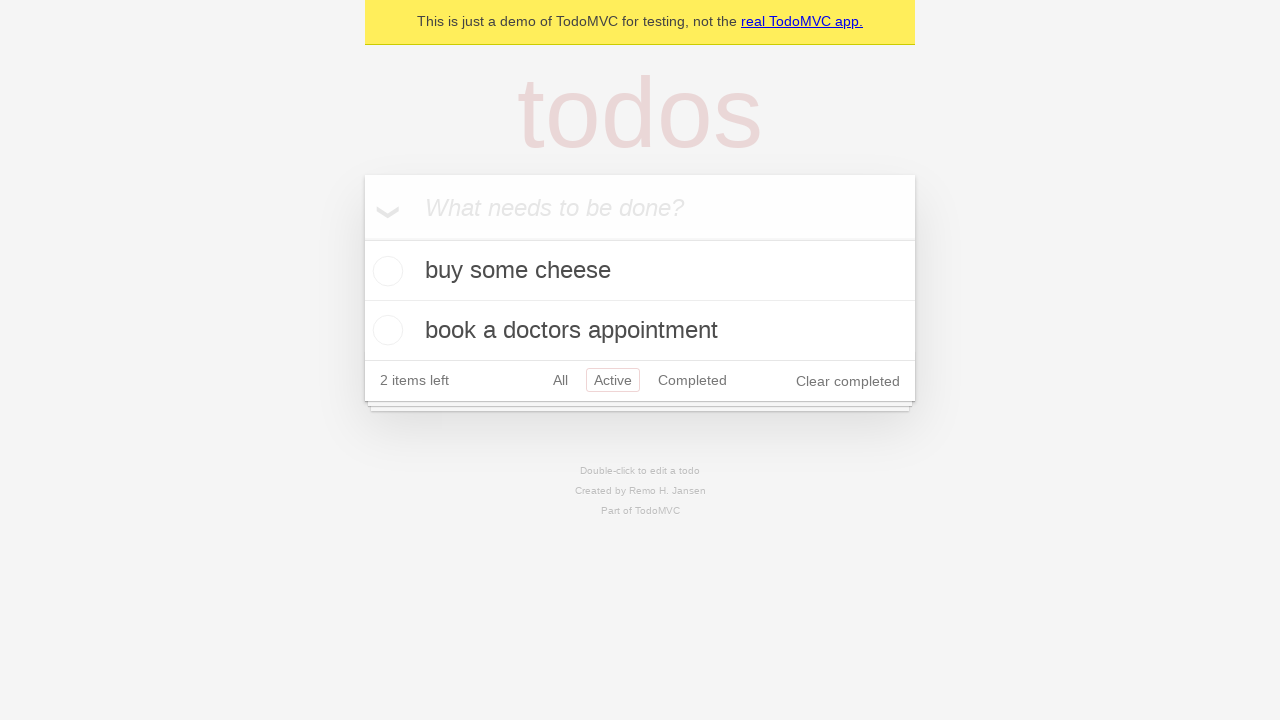

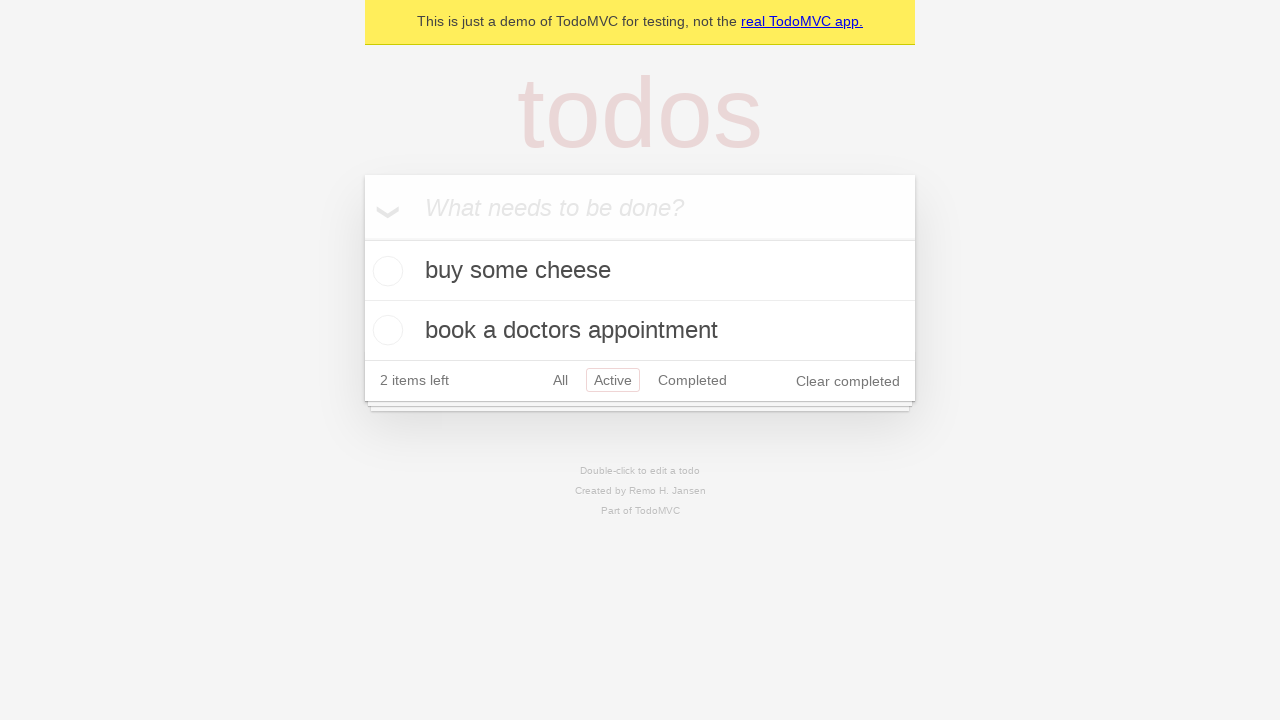